Tests text input functionality by filling a name field on a form

Starting URL: https://ultimateqa.com/simple-html-elements-for-automation

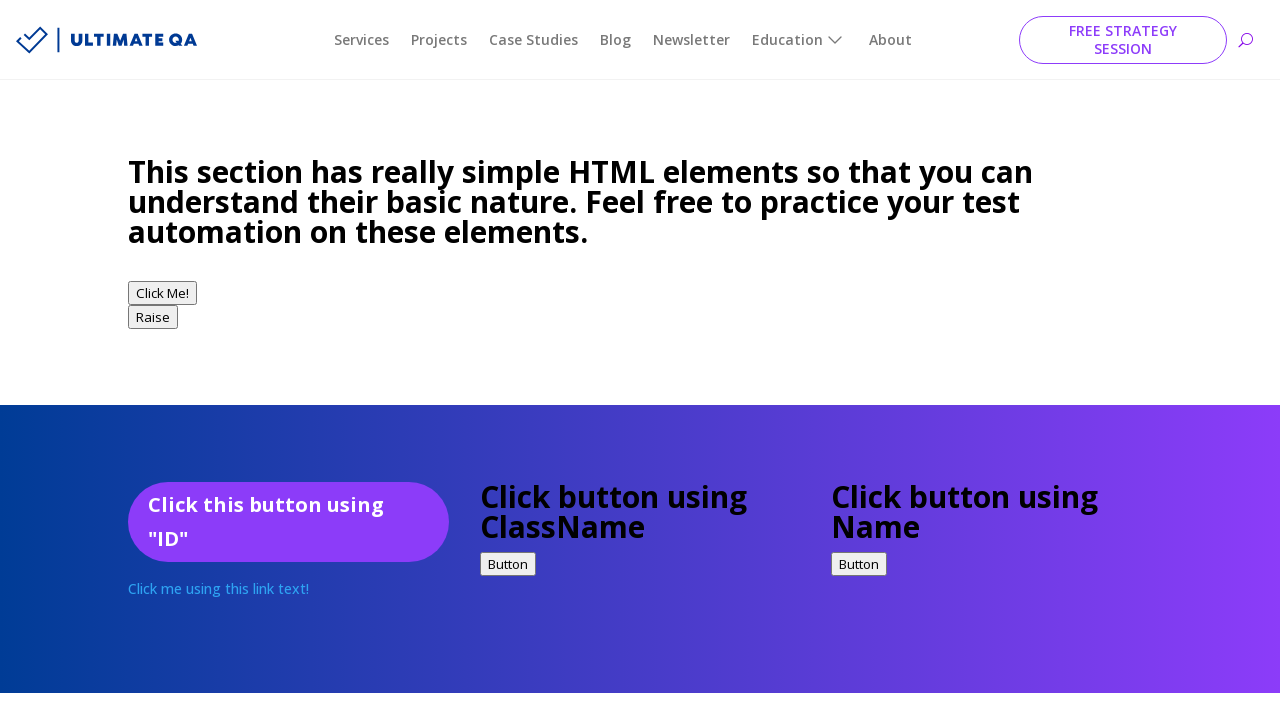

Filled name field with 'John Doe' on input[name='et_pb_contact_name_0']
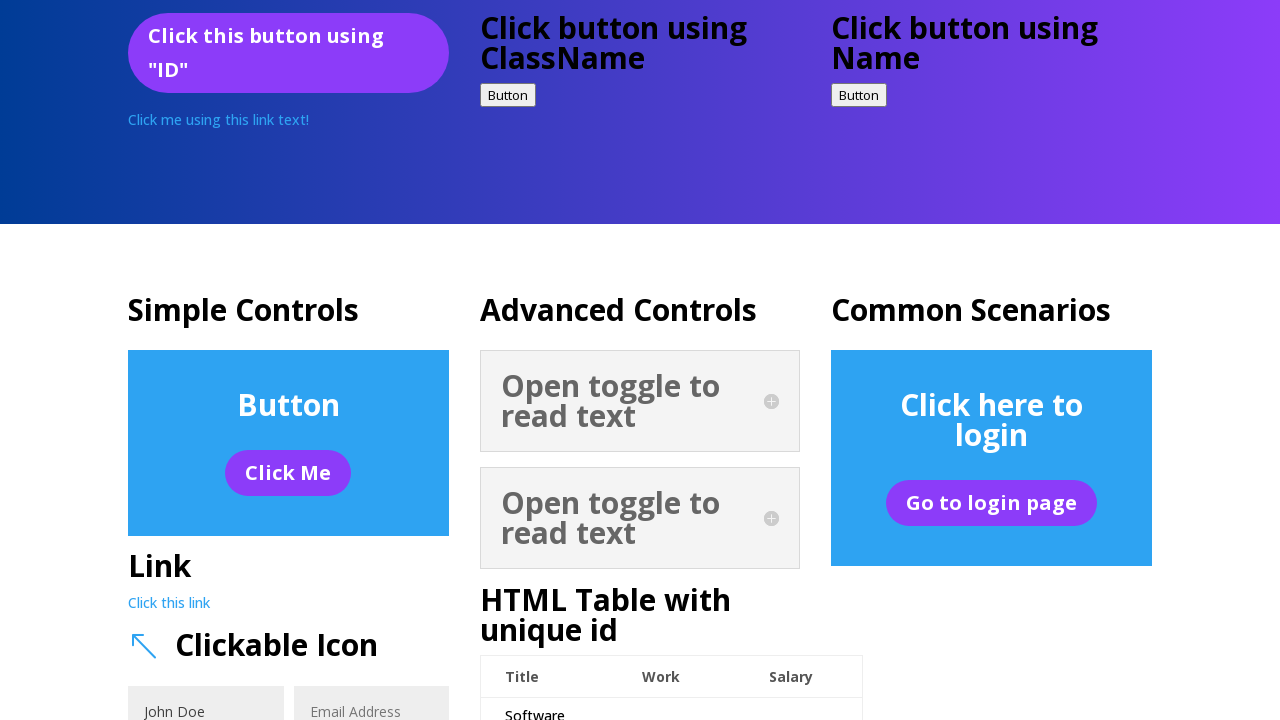

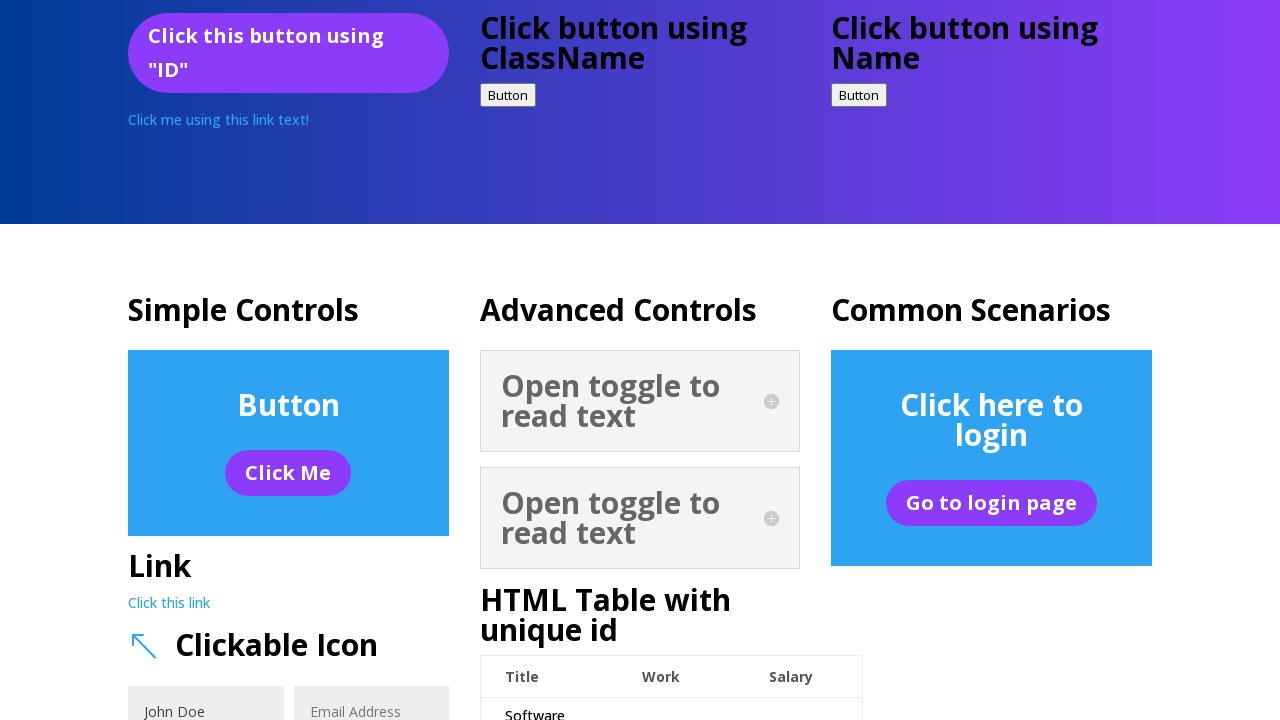